Fills out a practice form by entering text in input fields, selecting radio buttons and checkboxes, and interacting with dropdown menus

Starting URL: https://demoqa.com/automation-practice-form

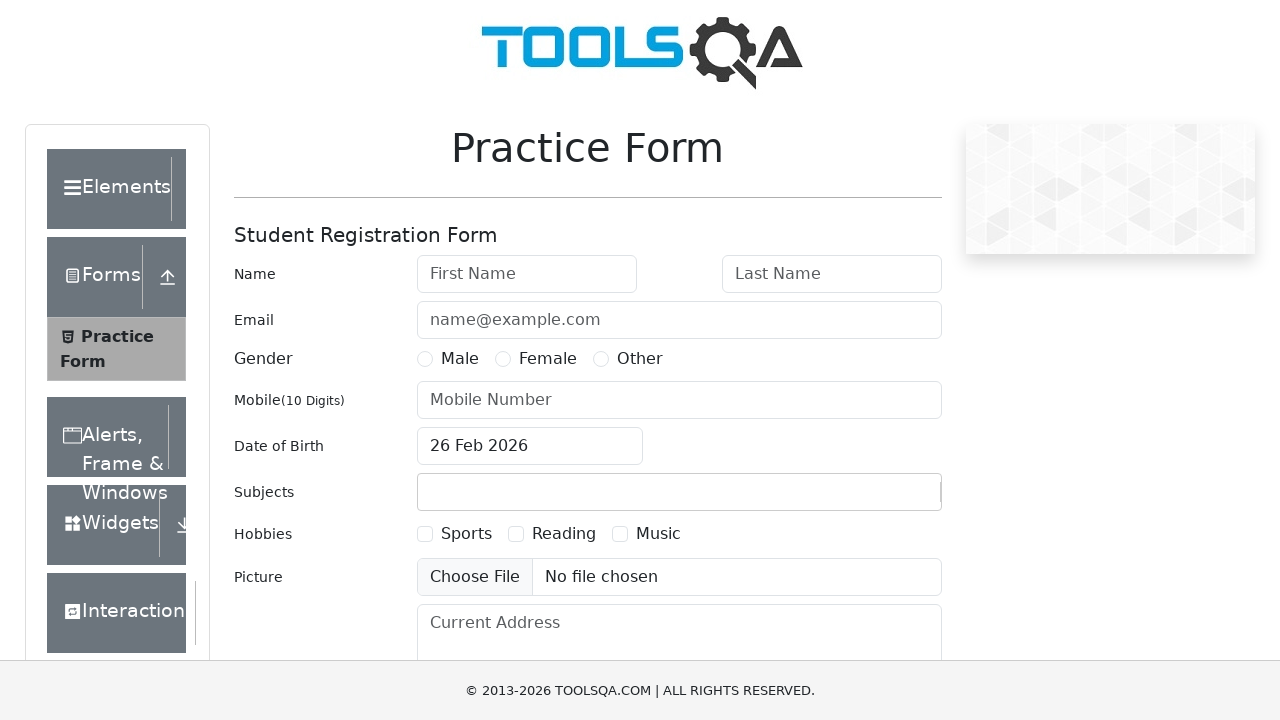

Filled first name field with 'sandesh' on #firstName
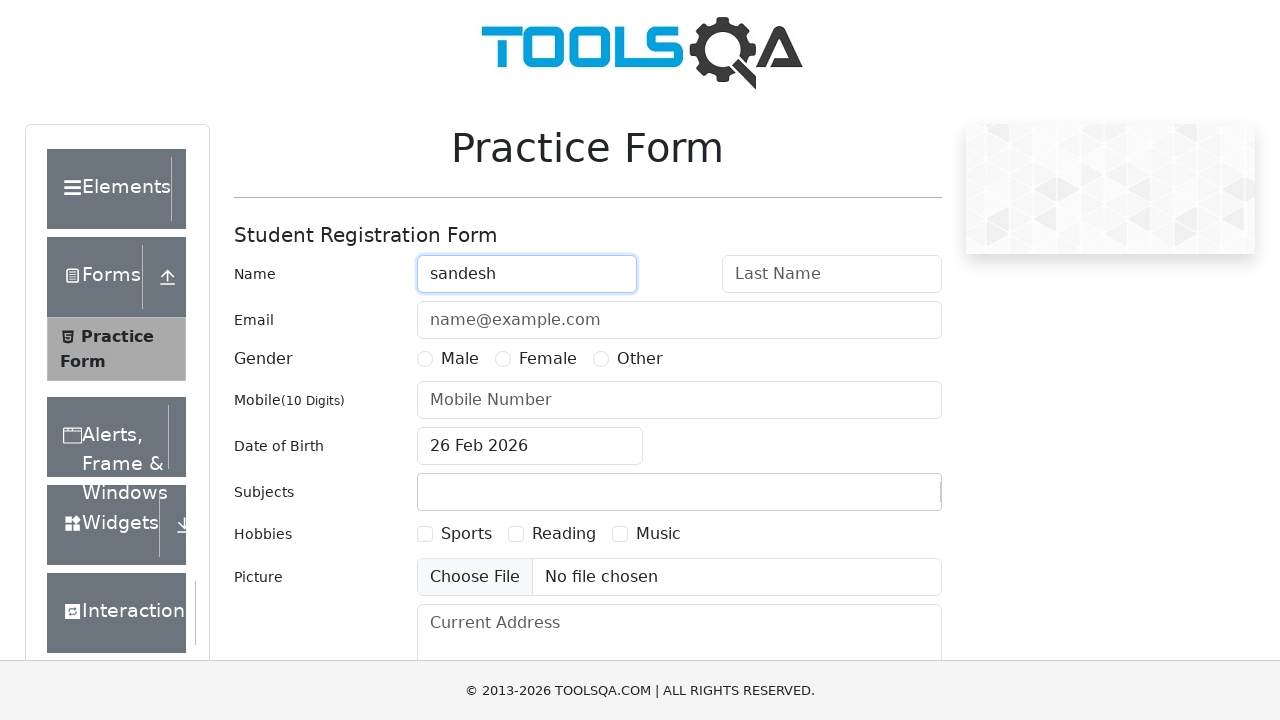

Filled last name field with 'Ragashetti' on #lastName
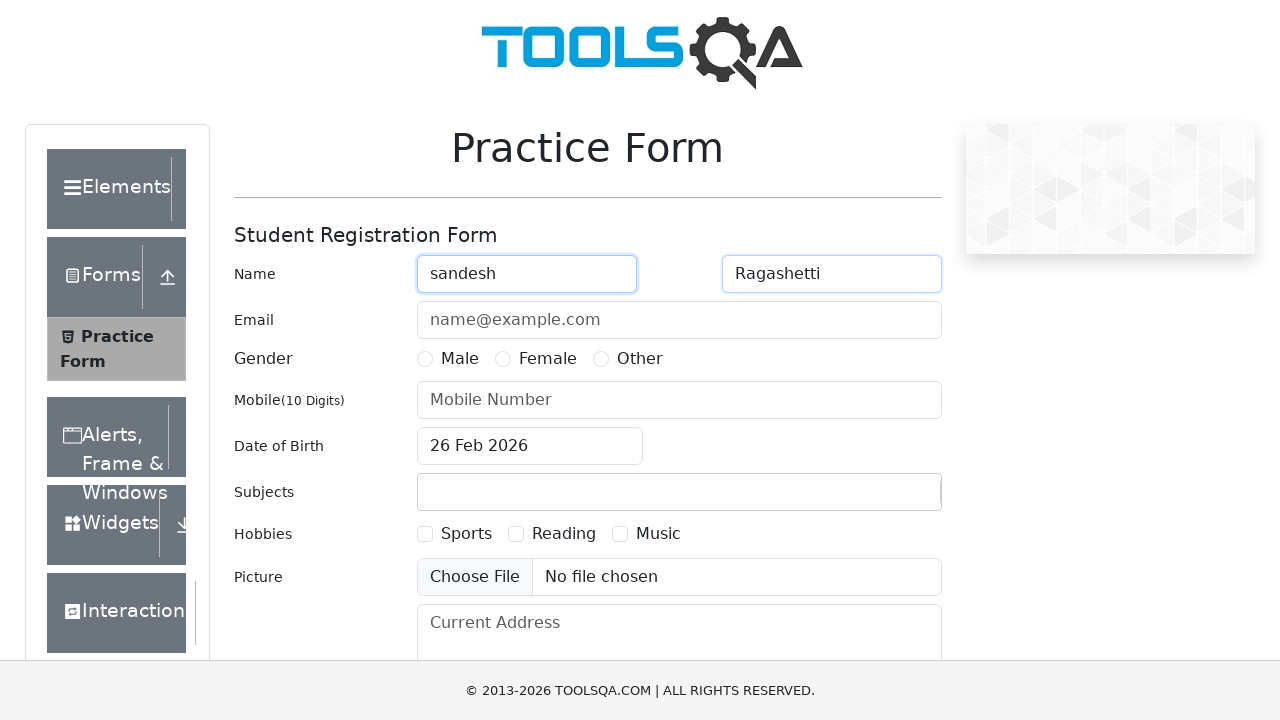

Selected gender radio button at (460, 359) on label[for='gender-radio-1']
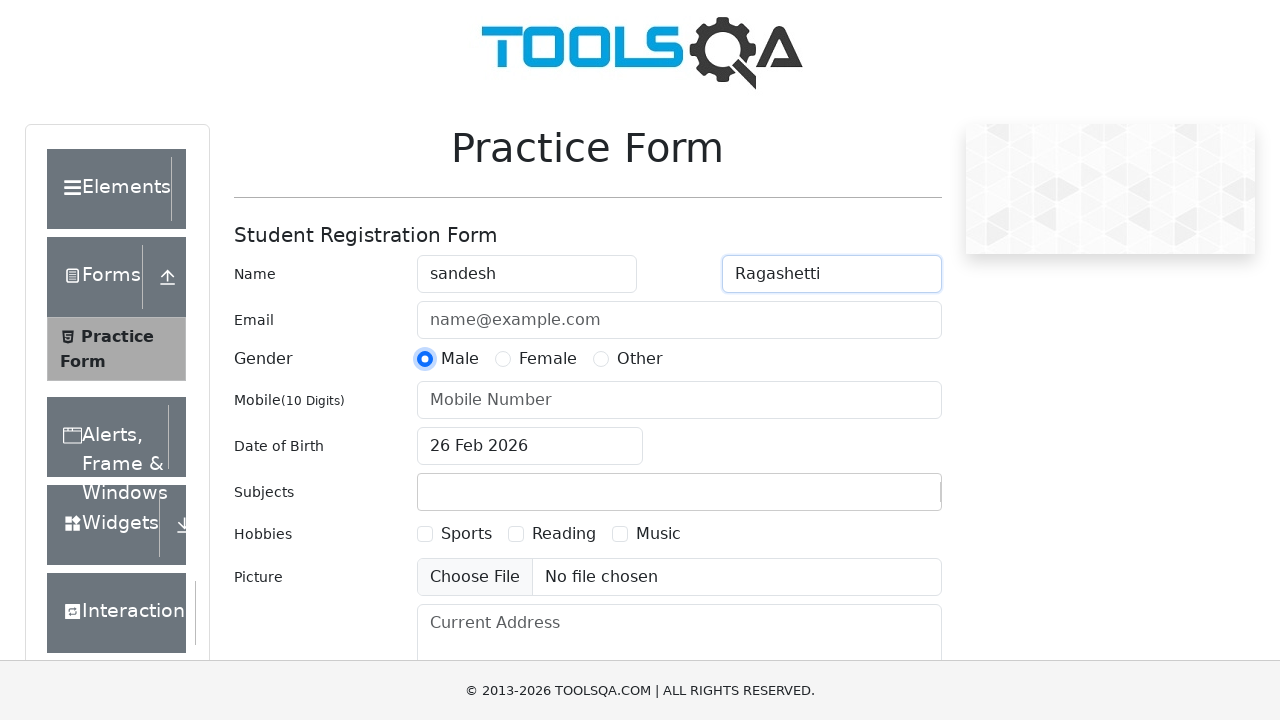

Selected first hobbies checkbox at (466, 534) on label[for='hobbies-checkbox-1']
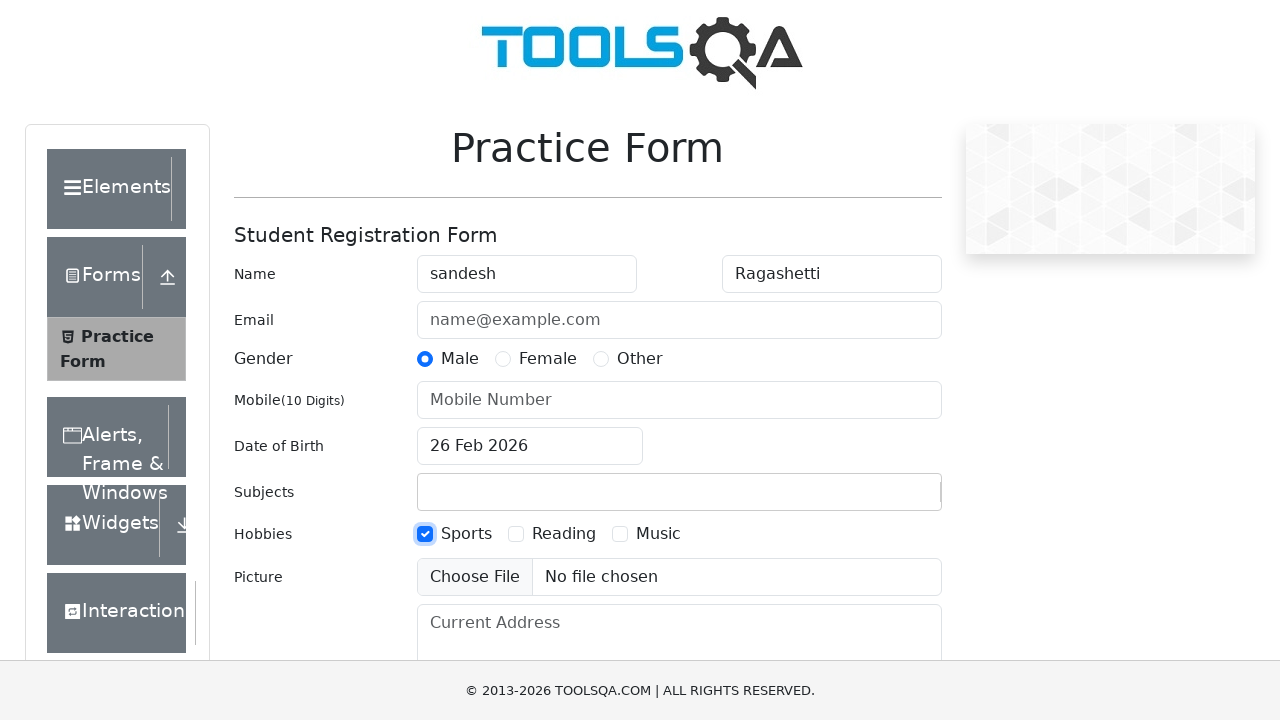

Selected second hobbies checkbox at (564, 534) on label[for='hobbies-checkbox-2']
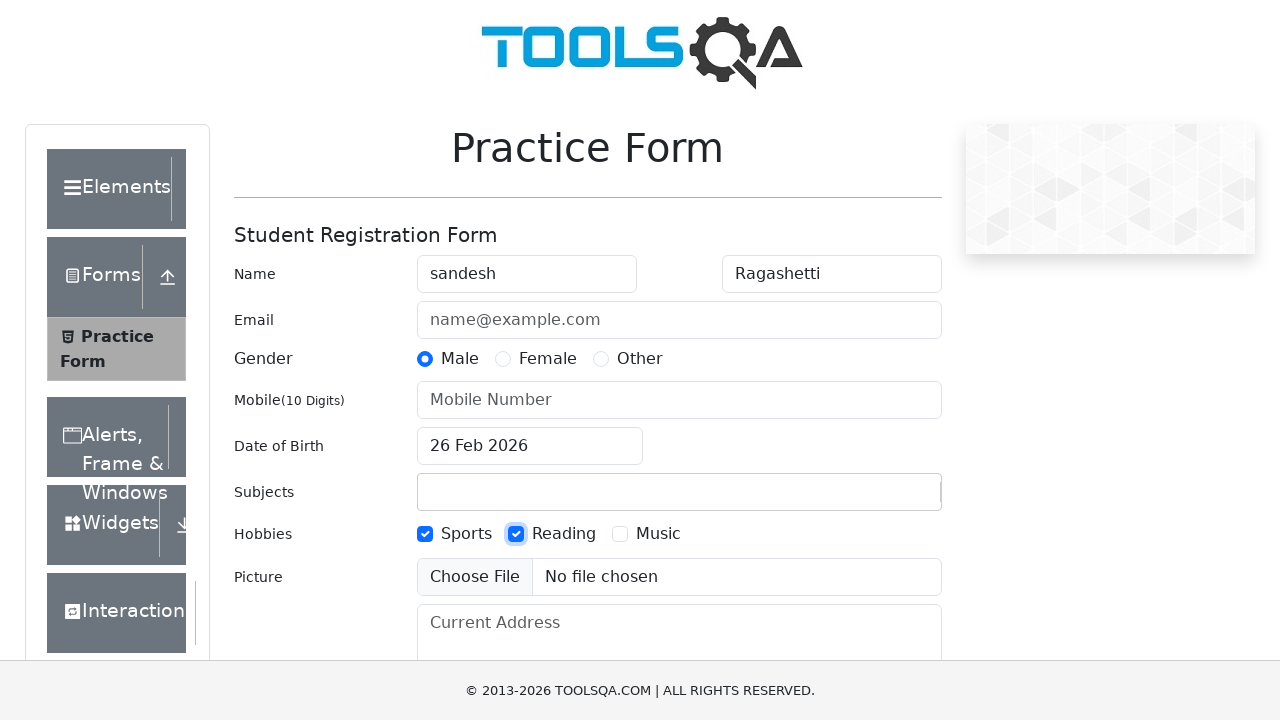

Located state dropdown element
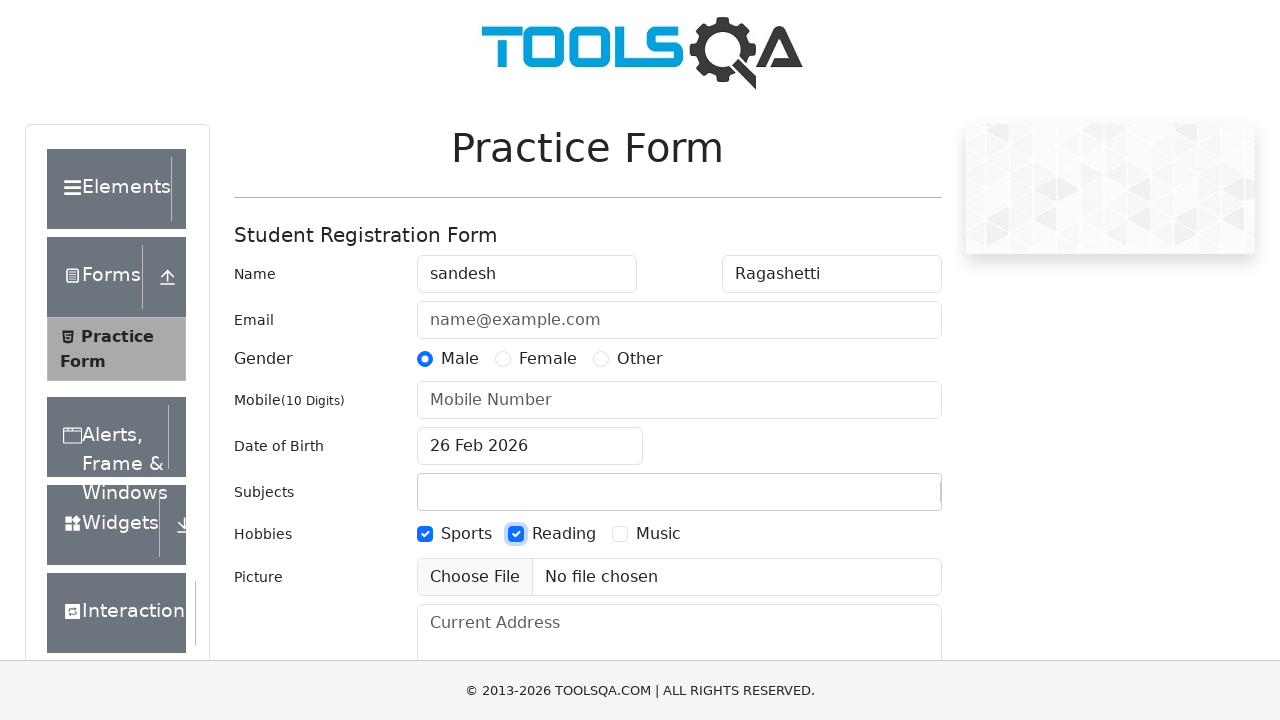

Clicked state dropdown to open it at (527, 437) on #state
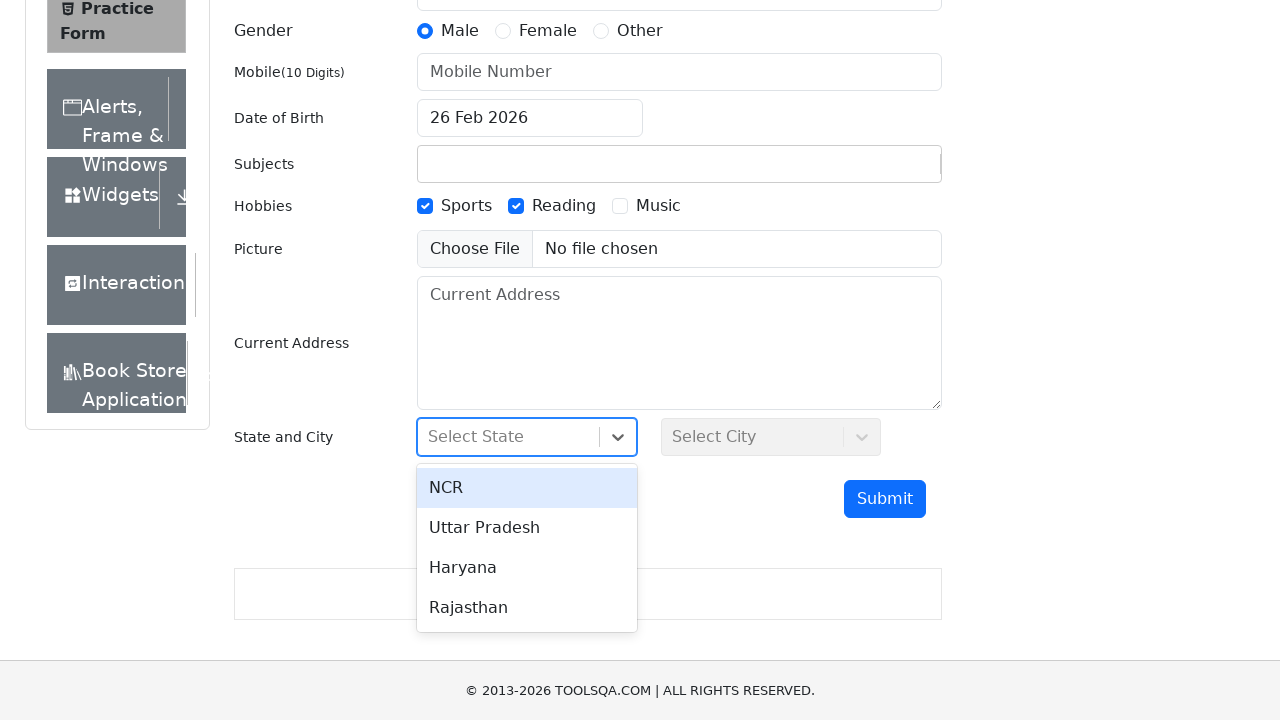

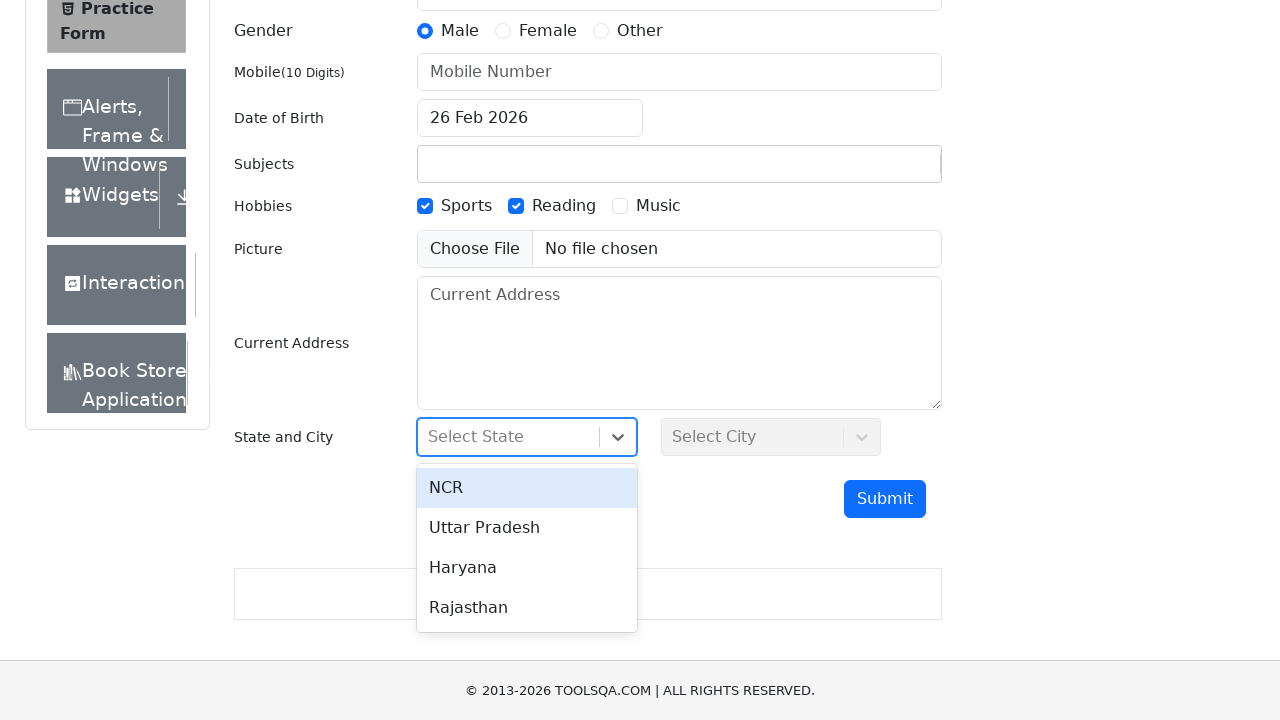